Tests table sorting functionality by clicking on a column header and verifying that the items are displayed in sorted order

Starting URL: https://rahulshettyacademy.com/seleniumPractise/#/offers

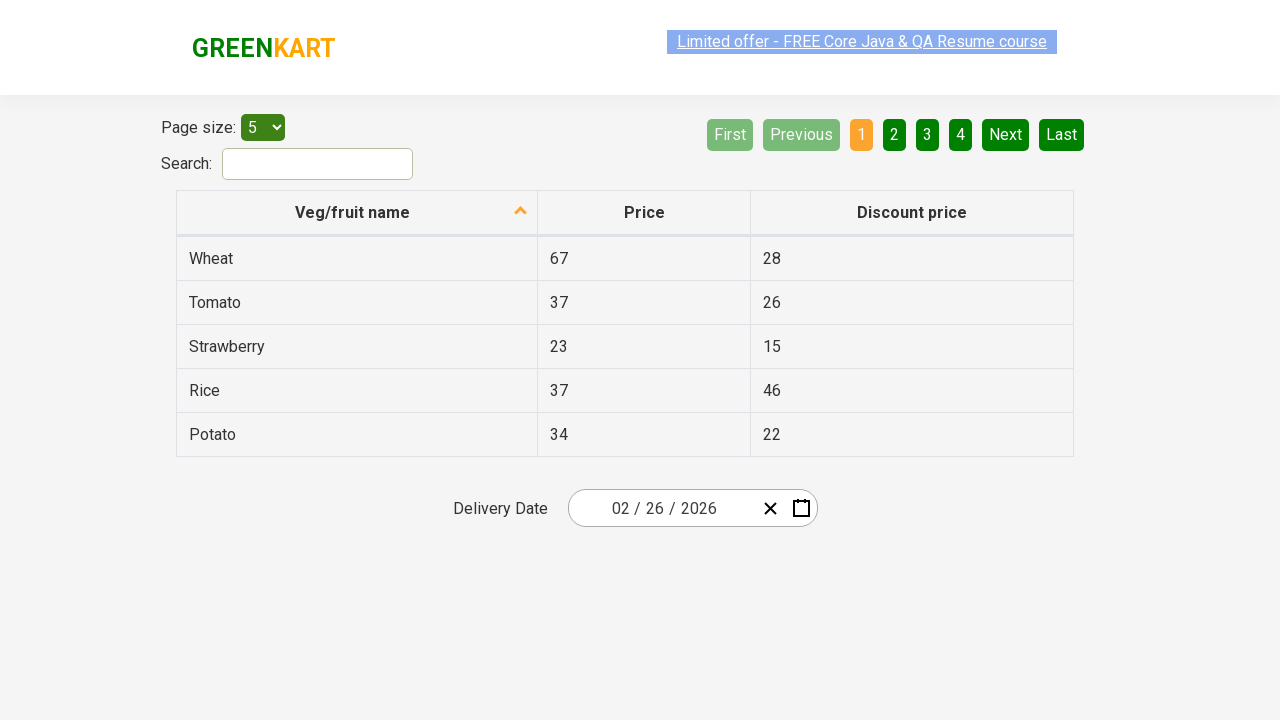

Clicked first column header to sort table at (357, 213) on xpath=//tr/th[1]
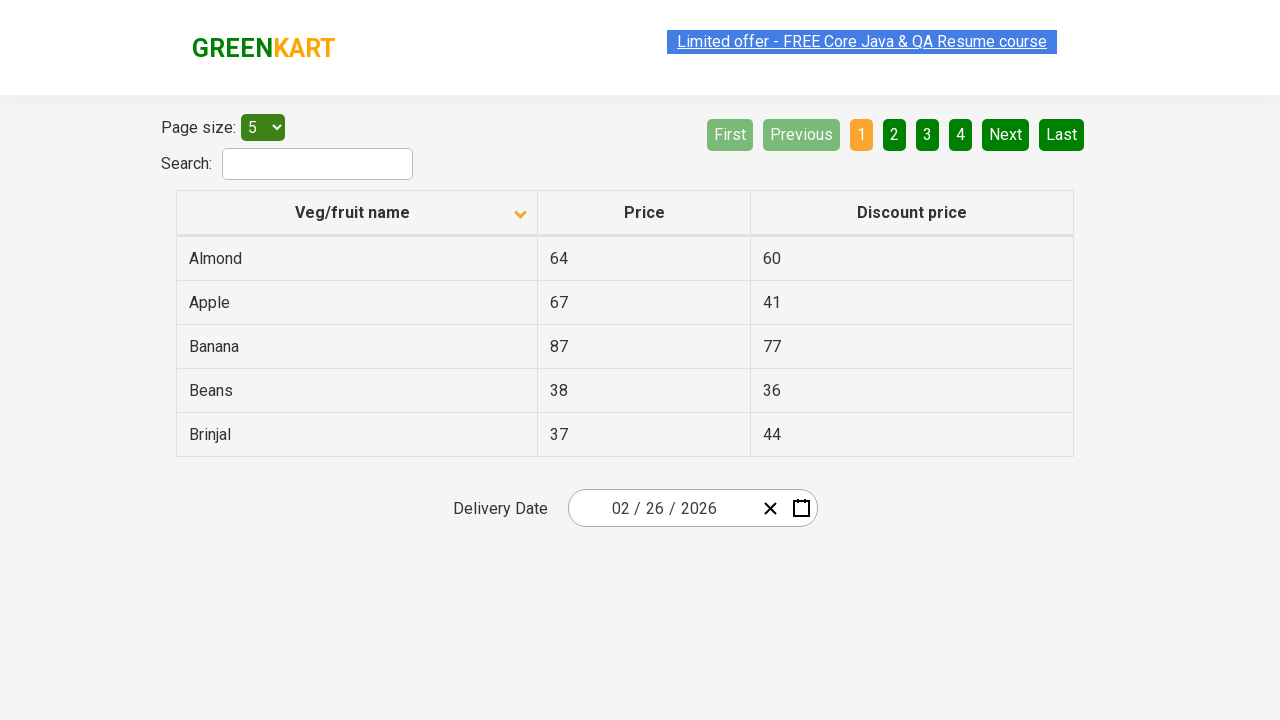

Waited for table sorting animation to complete
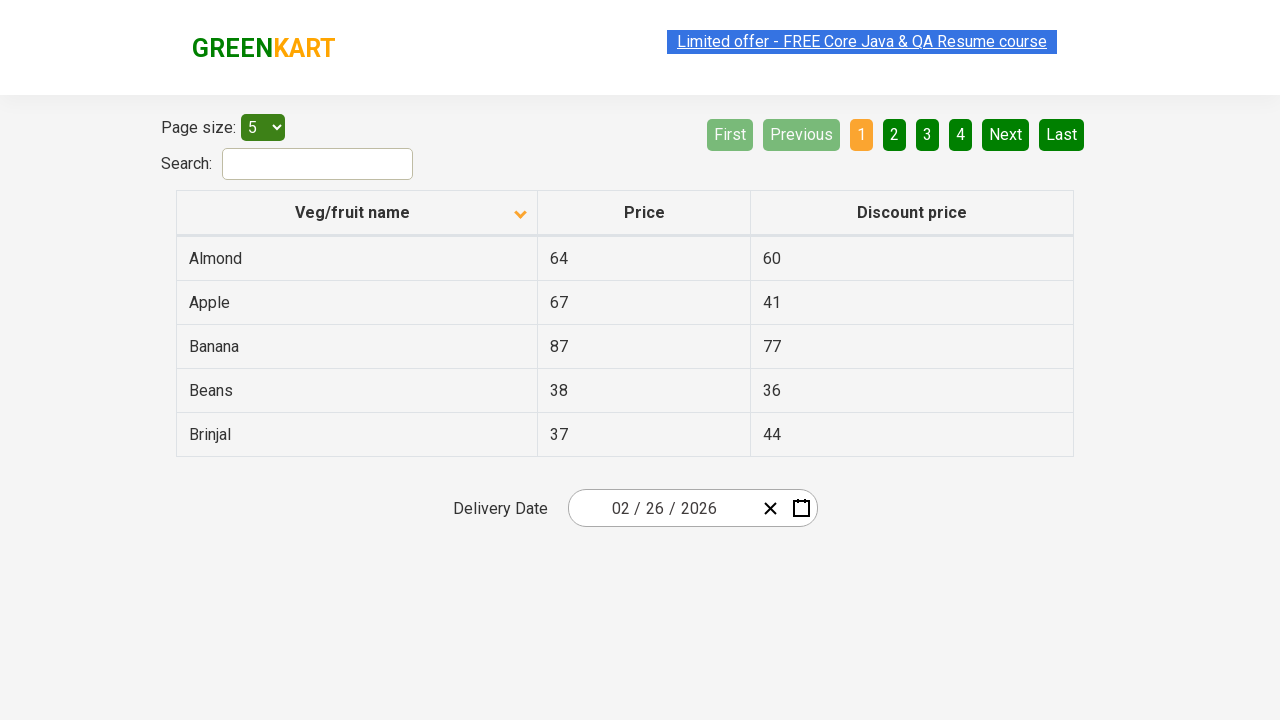

Retrieved all items from first column
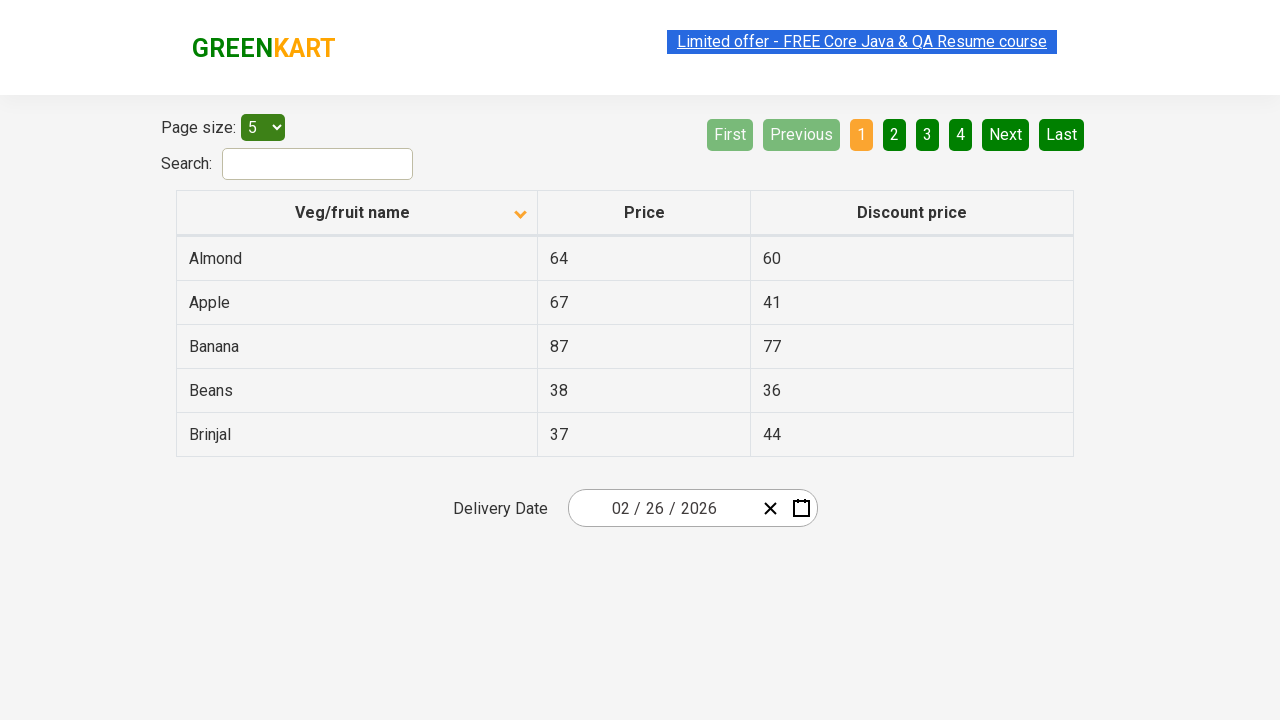

Extracted text content from 5 column items
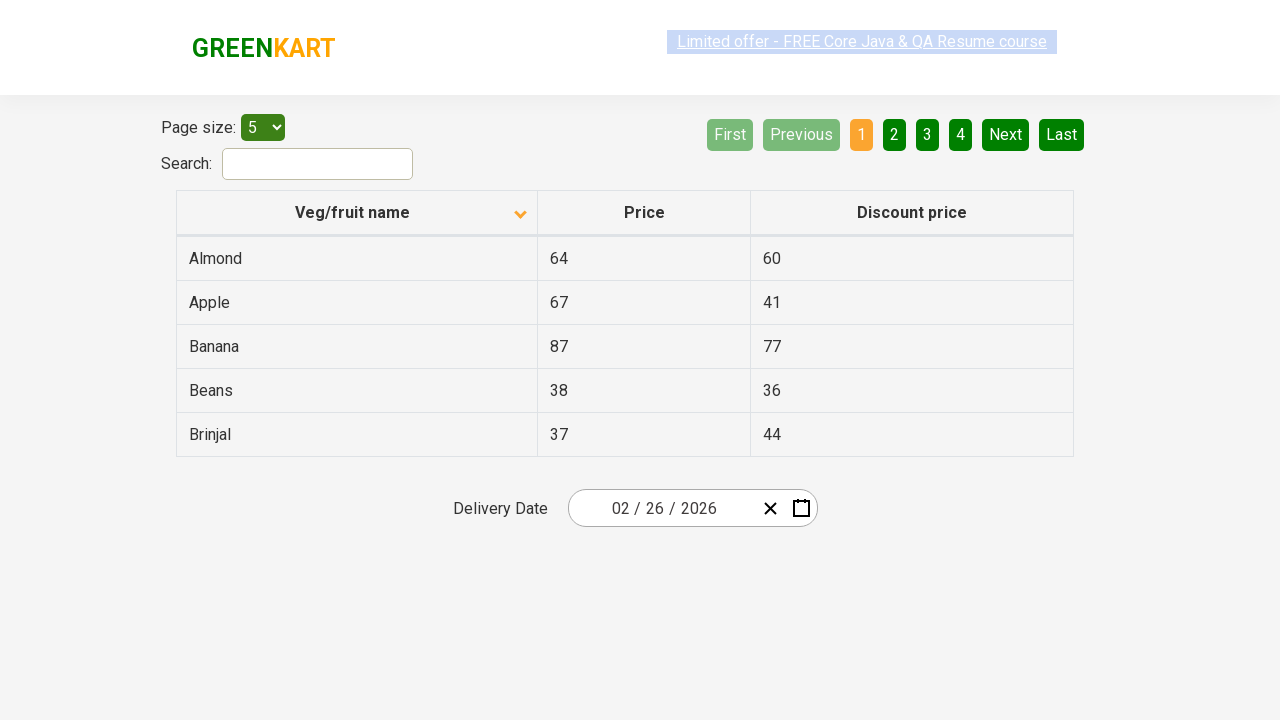

Created sorted copy of item list for comparison
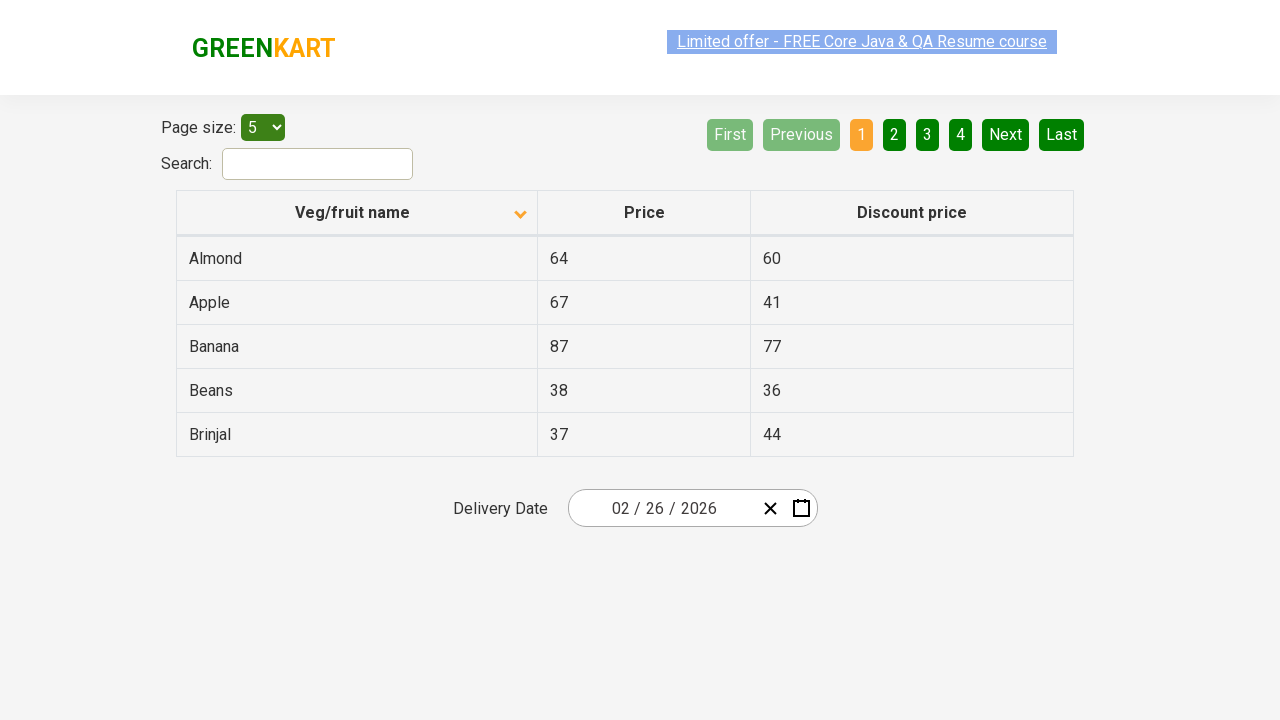

Verified that table items are displayed in sorted order
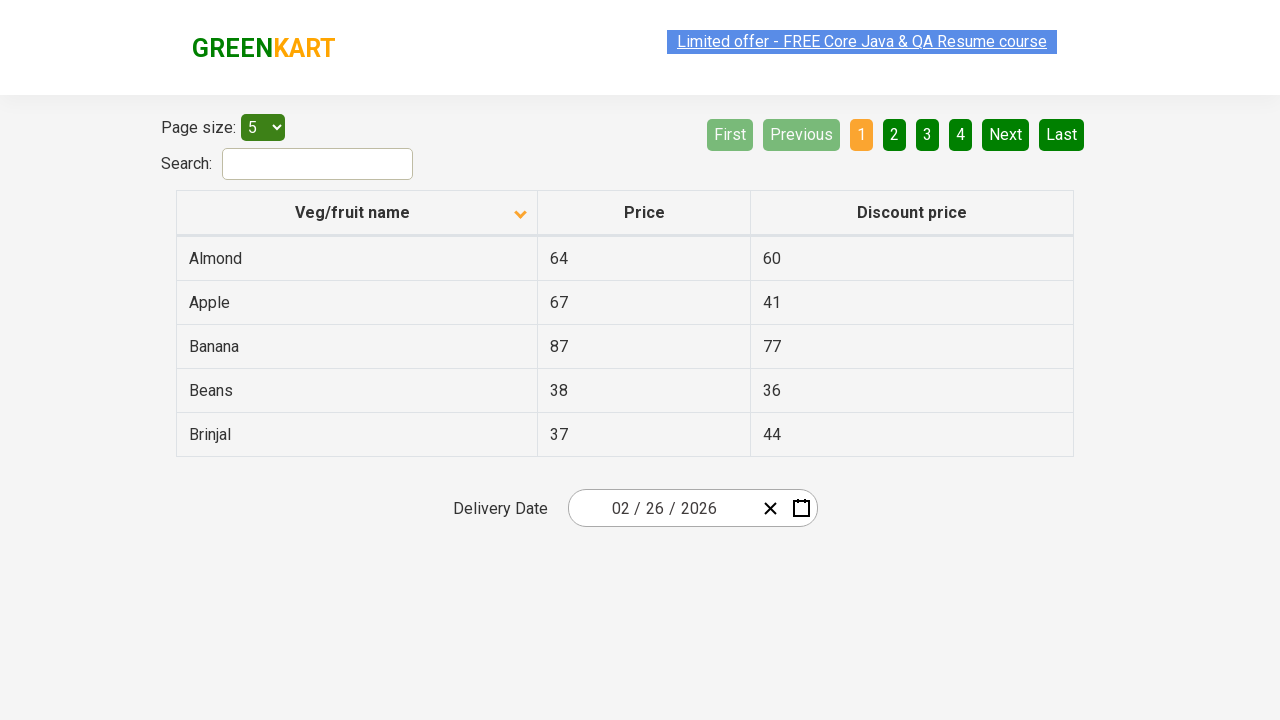

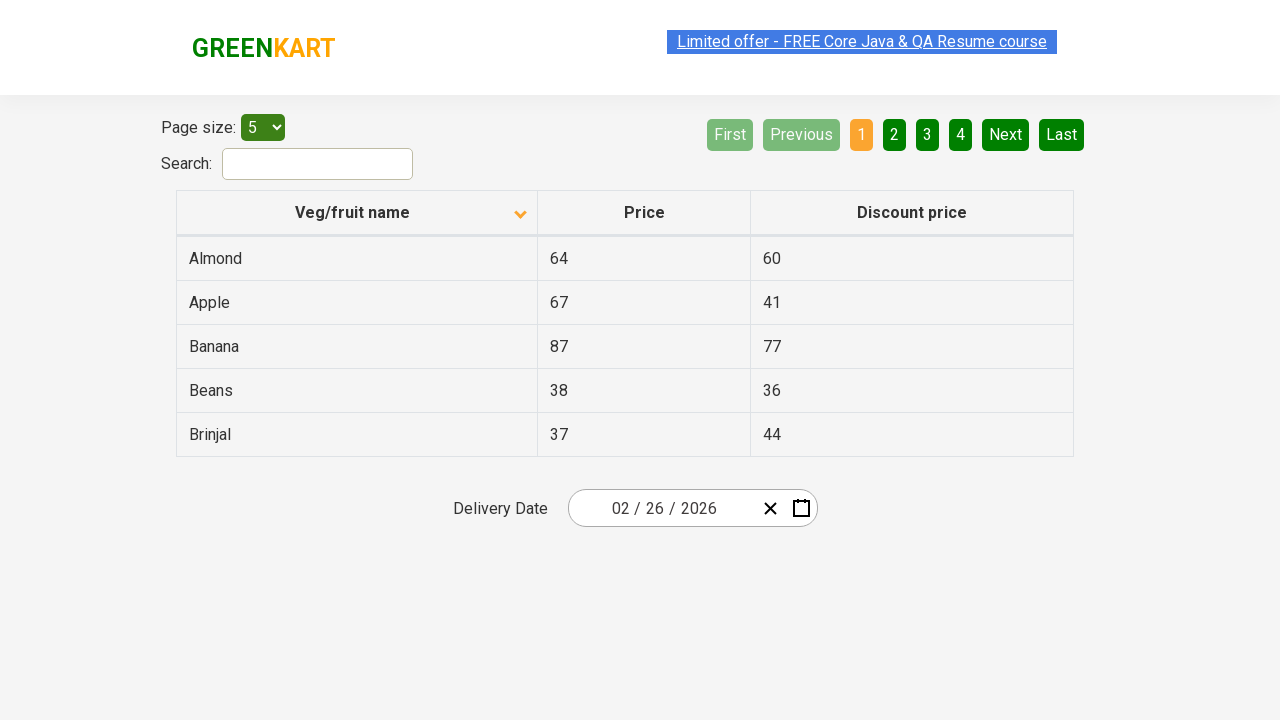